Tests dropdown selection for both single and multi-select dropdowns

Starting URL: https://demoqa.com/select-menu

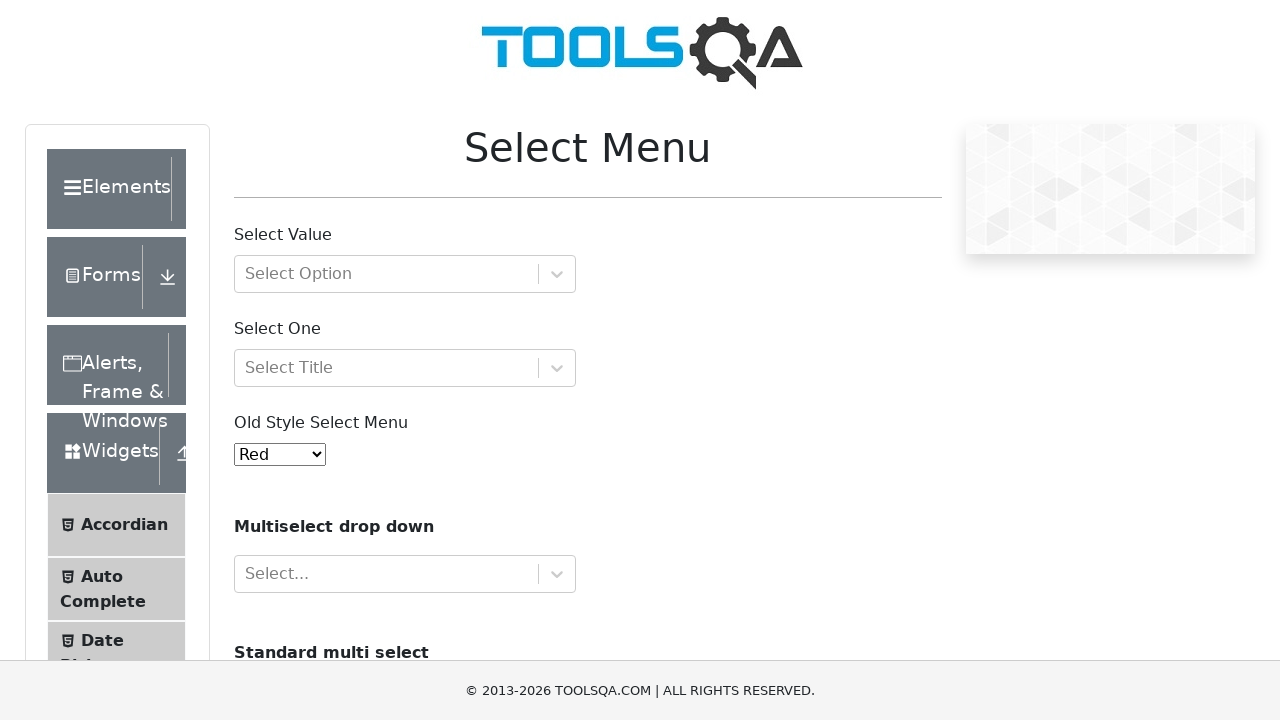

Navigated to dropdown selection test page
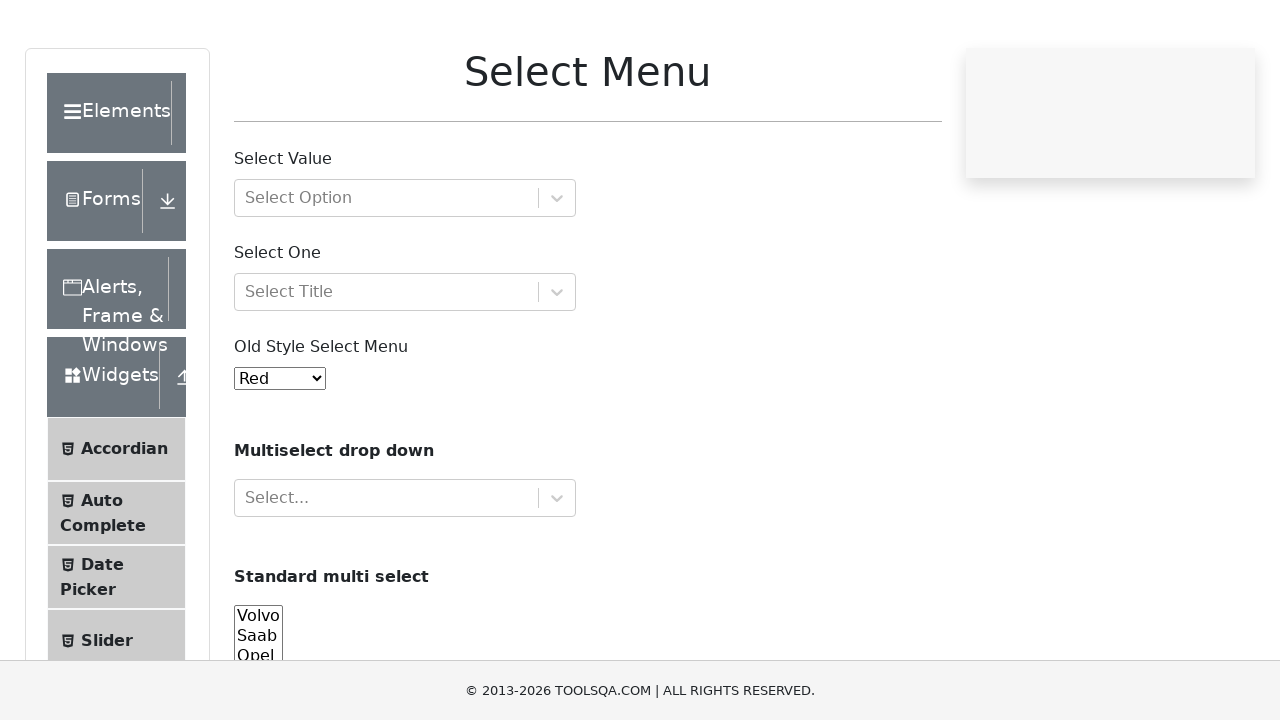

Selected option '1' from single-select dropdown on #oldSelectMenu
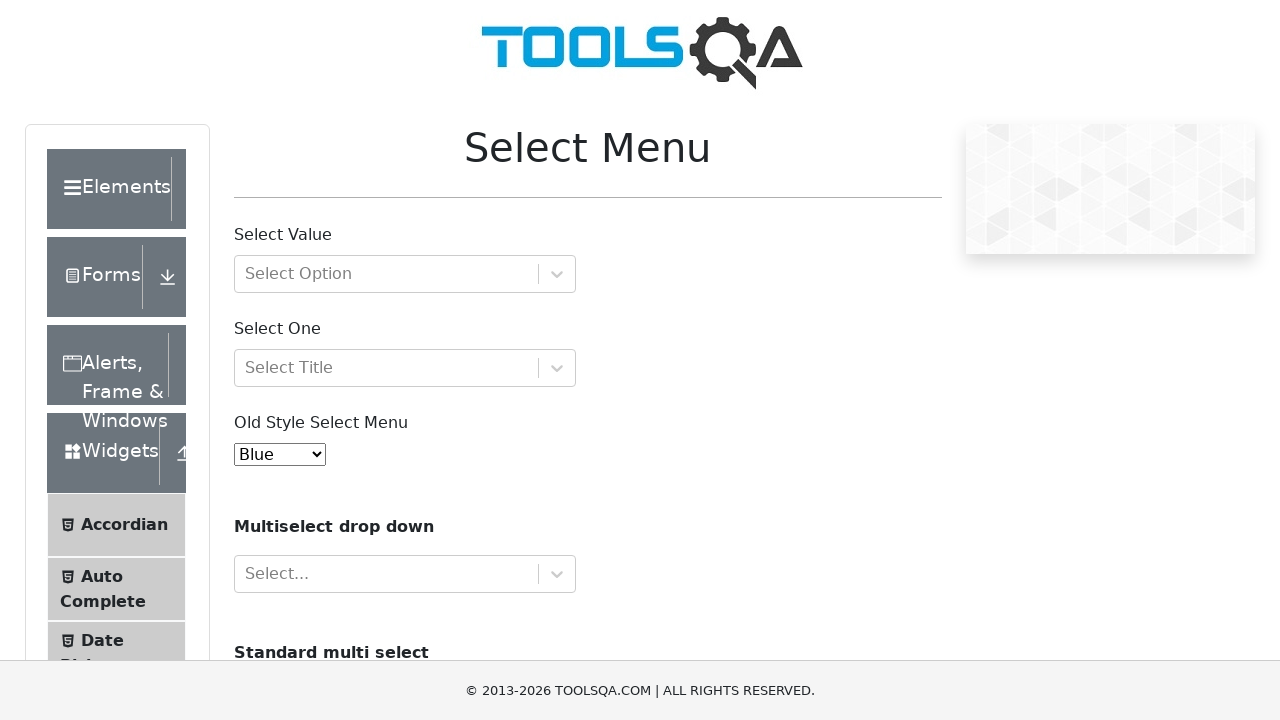

Selected options 'volvo' and 'audi' from multi-select dropdown on #cars
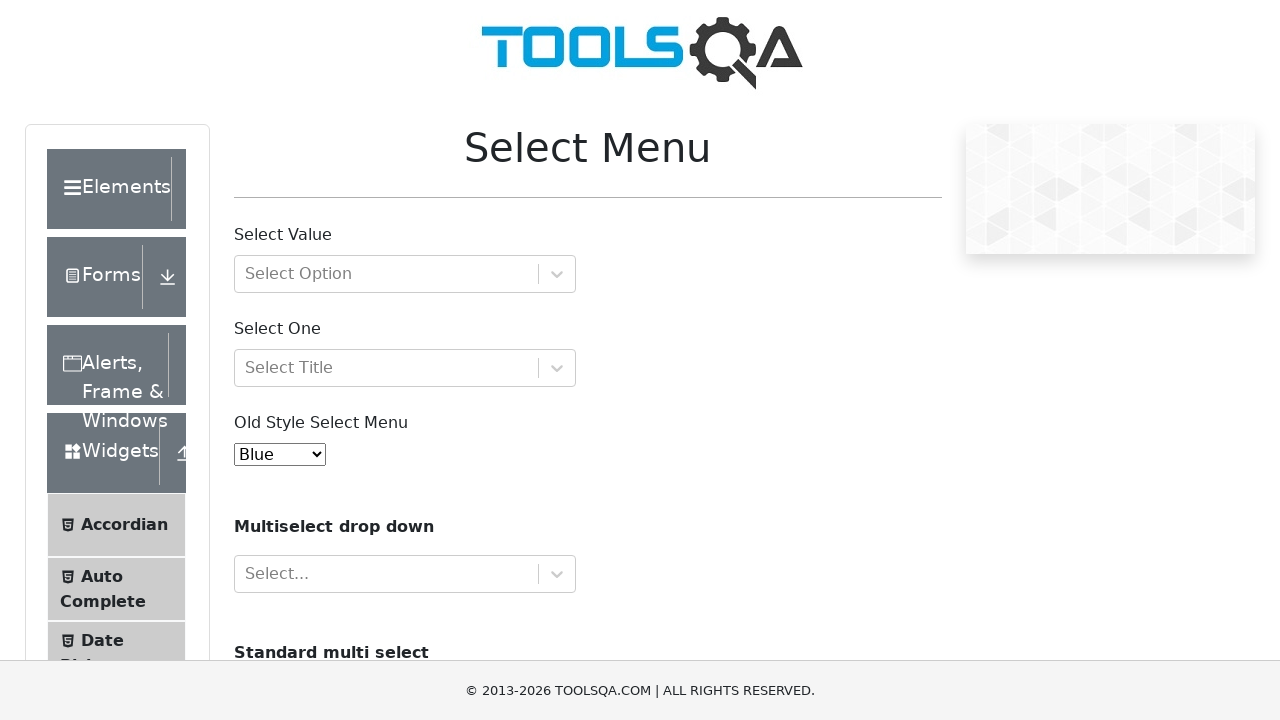

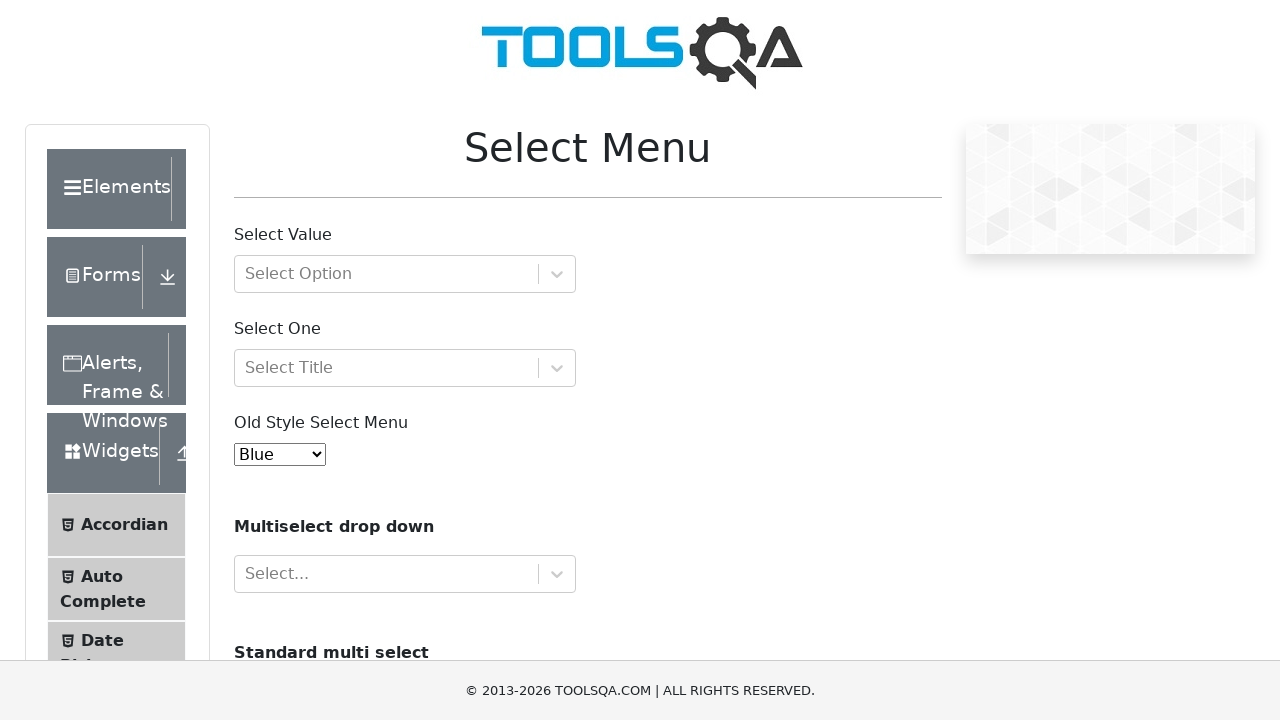